Tests opening a new tab by clicking the New Tab button and verifies that the browser successfully switched to a different window/tab context.

Starting URL: https://demoqa.com/browser-windows

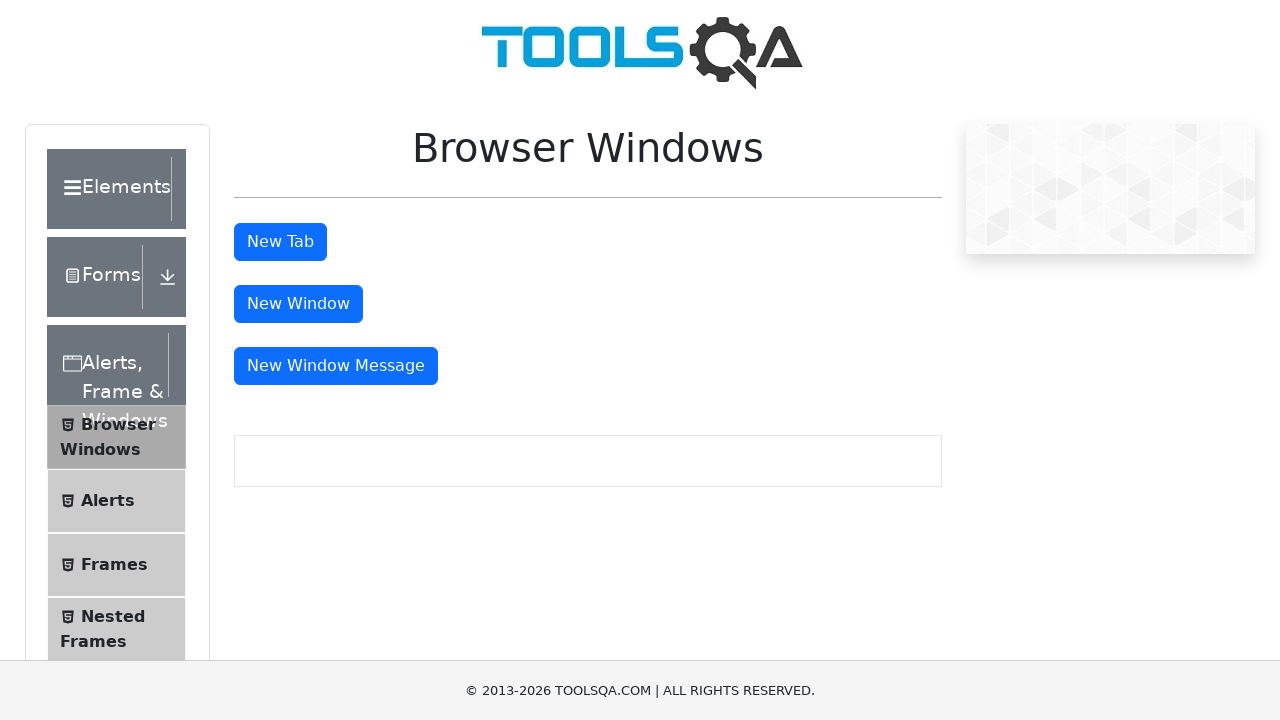

Stored reference to original page
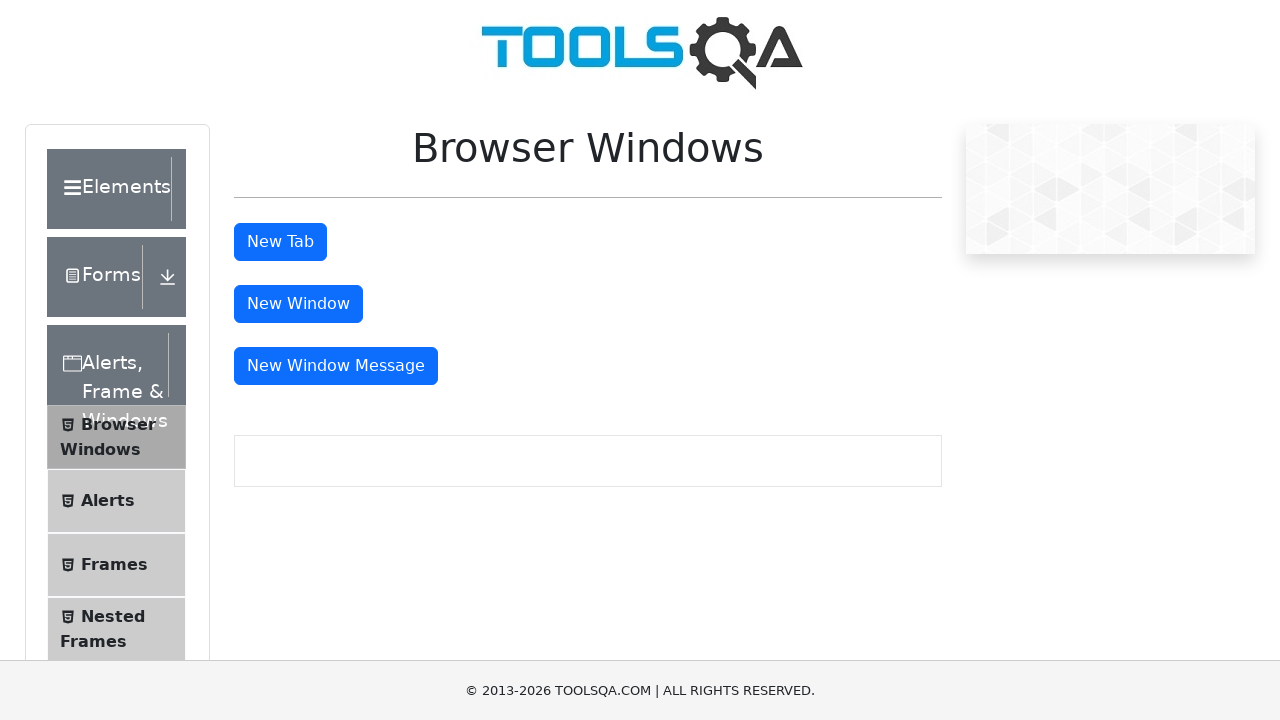

Clicked New Tab button to open a new tab at (280, 242) on #tabButton
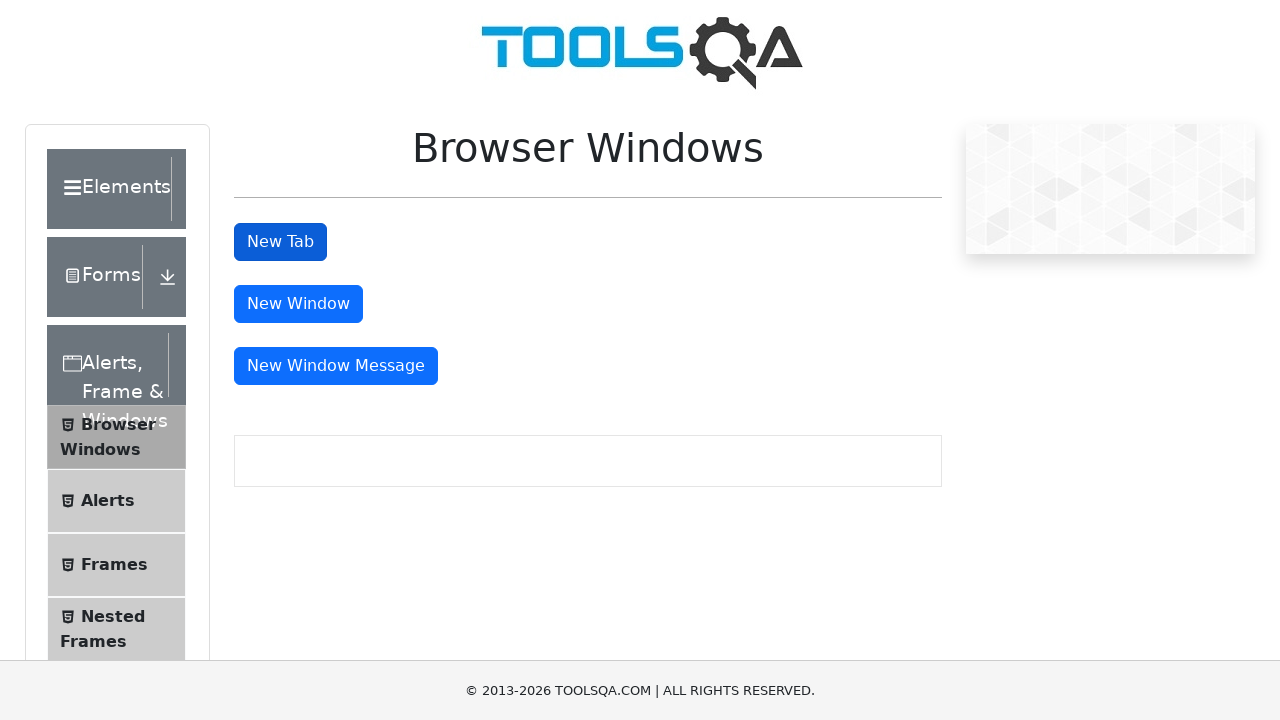

Captured reference to newly opened tab
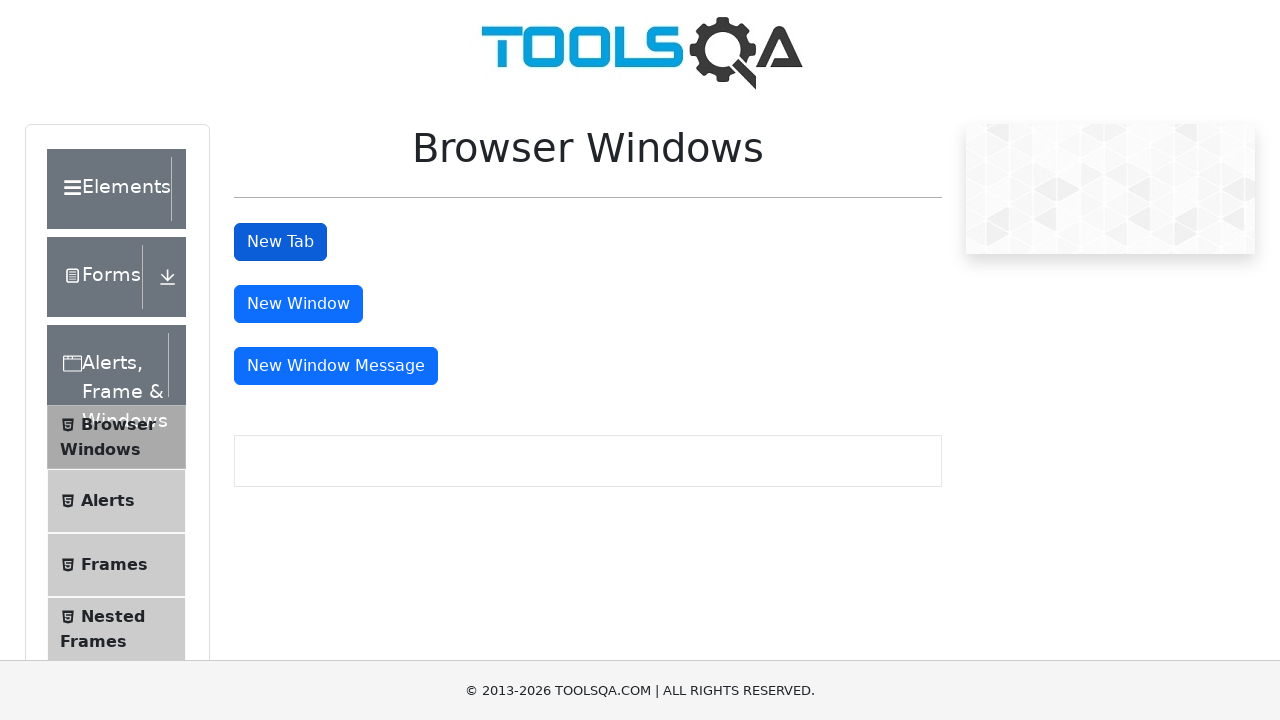

New tab finished loading
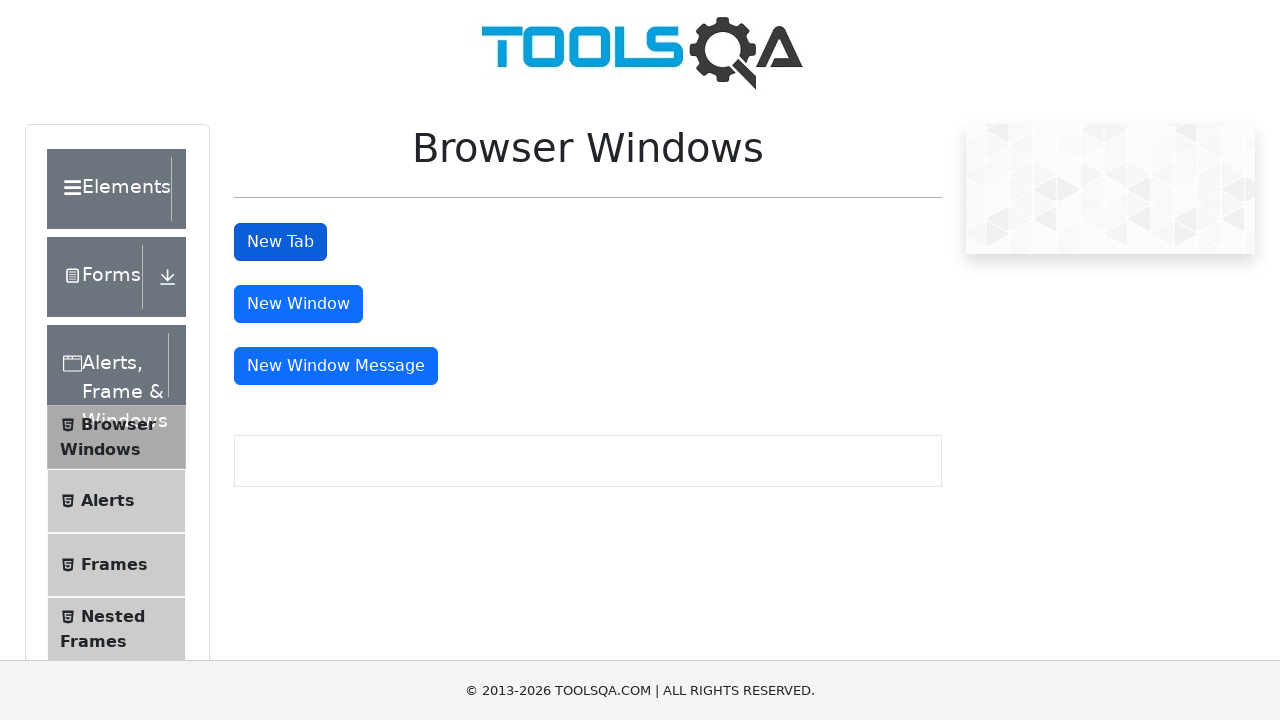

Verified that new tab is a different page object from original tab
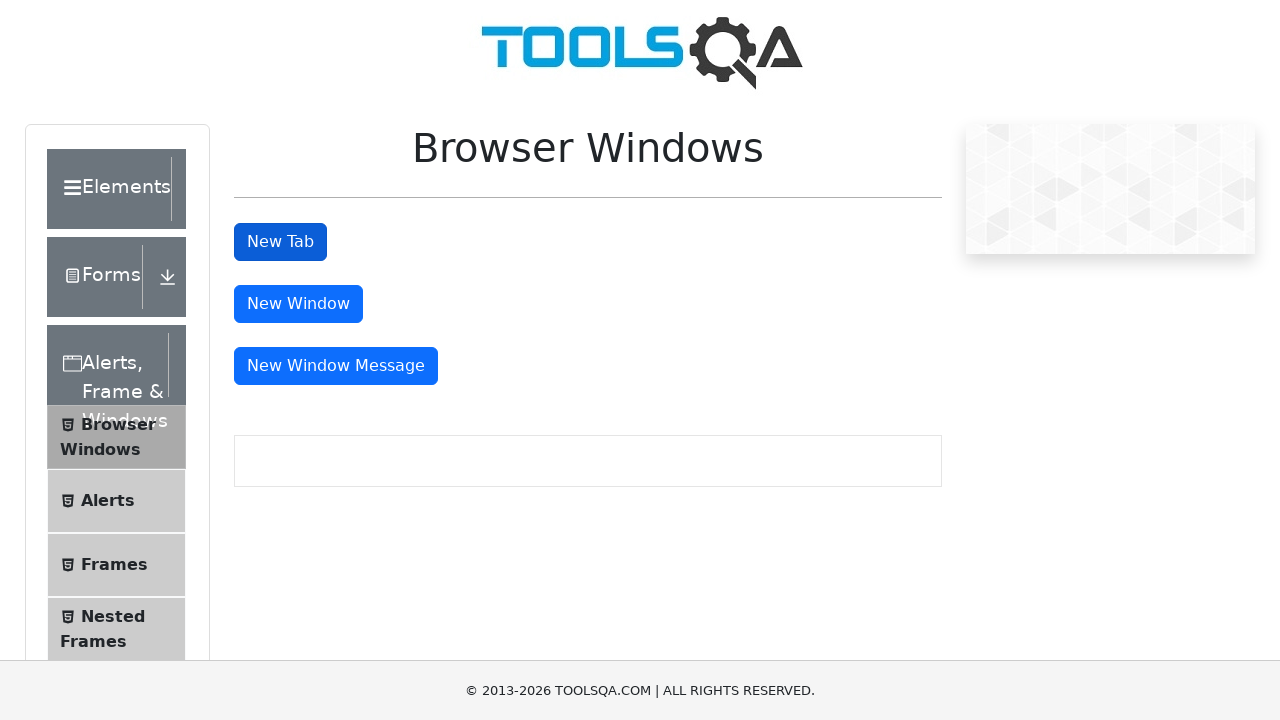

Closed the new tab
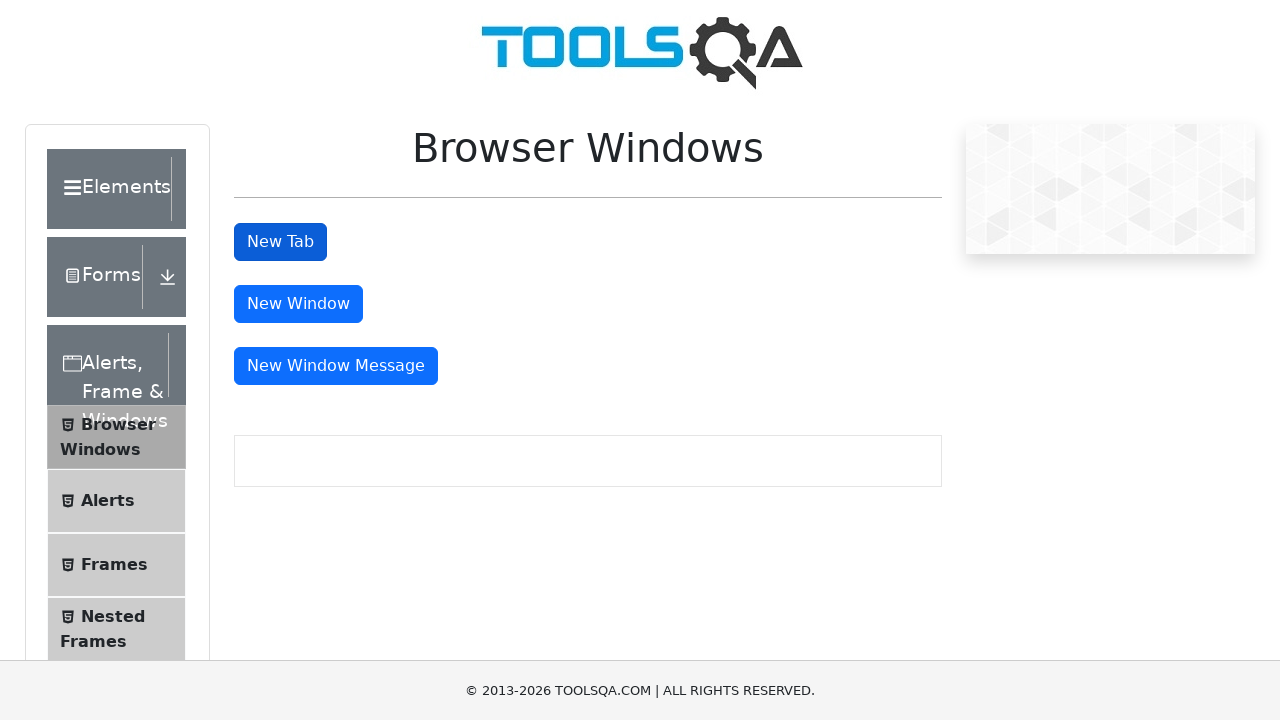

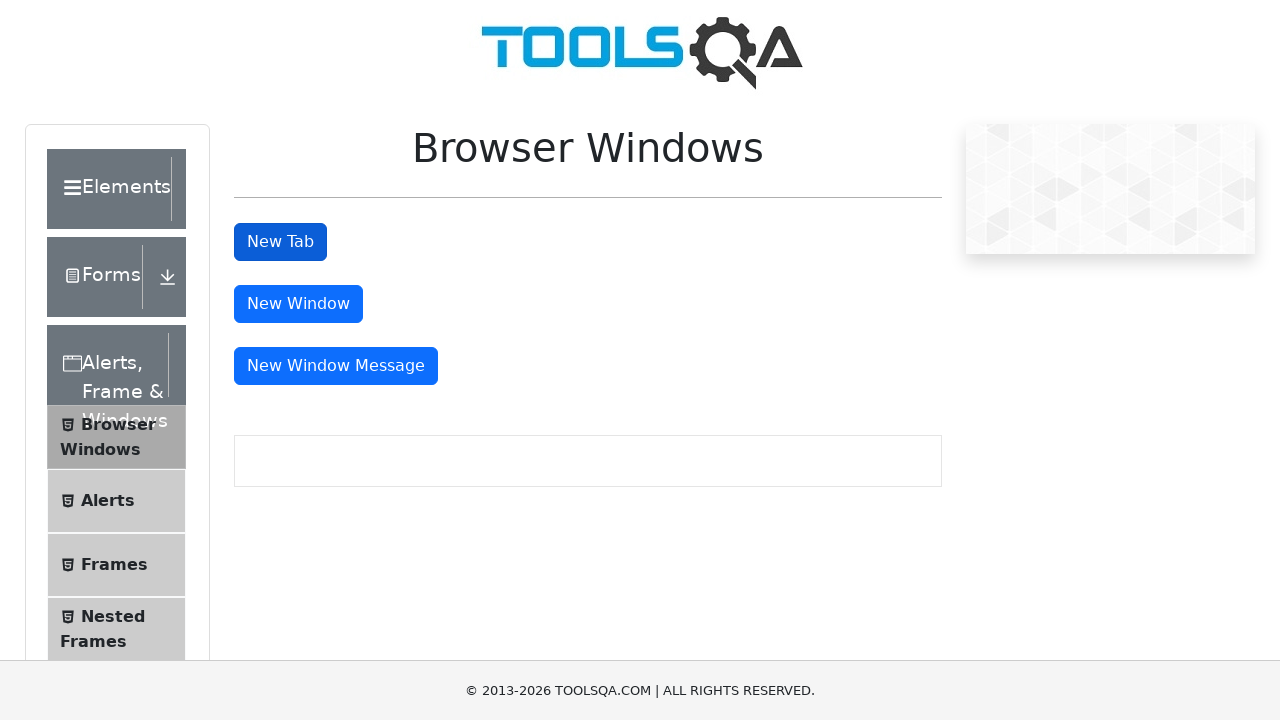